Tests a sample todo application by selecting existing items, adding a new todo item via the text input and submit button, then verifying the new item appears in the list.

Starting URL: https://lambdatest.github.io/sample-todo-app/

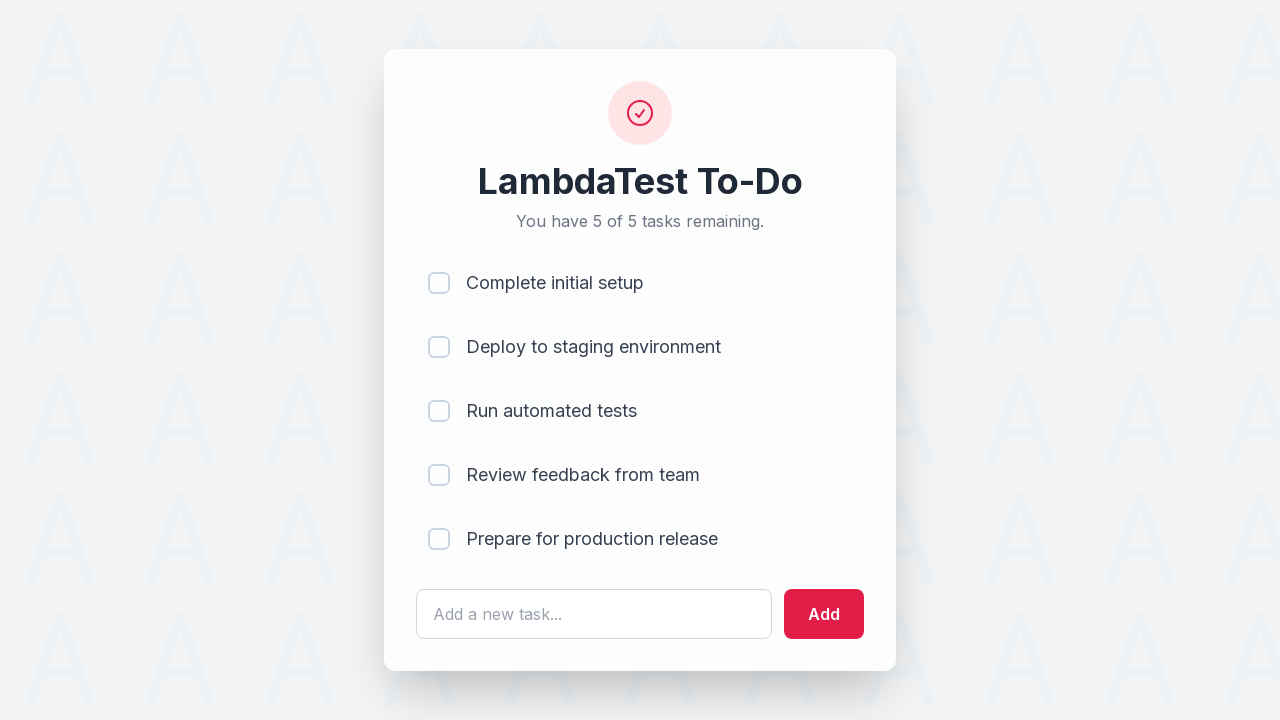

Clicked first checkbox (li1) at (439, 283) on input[name='li1']
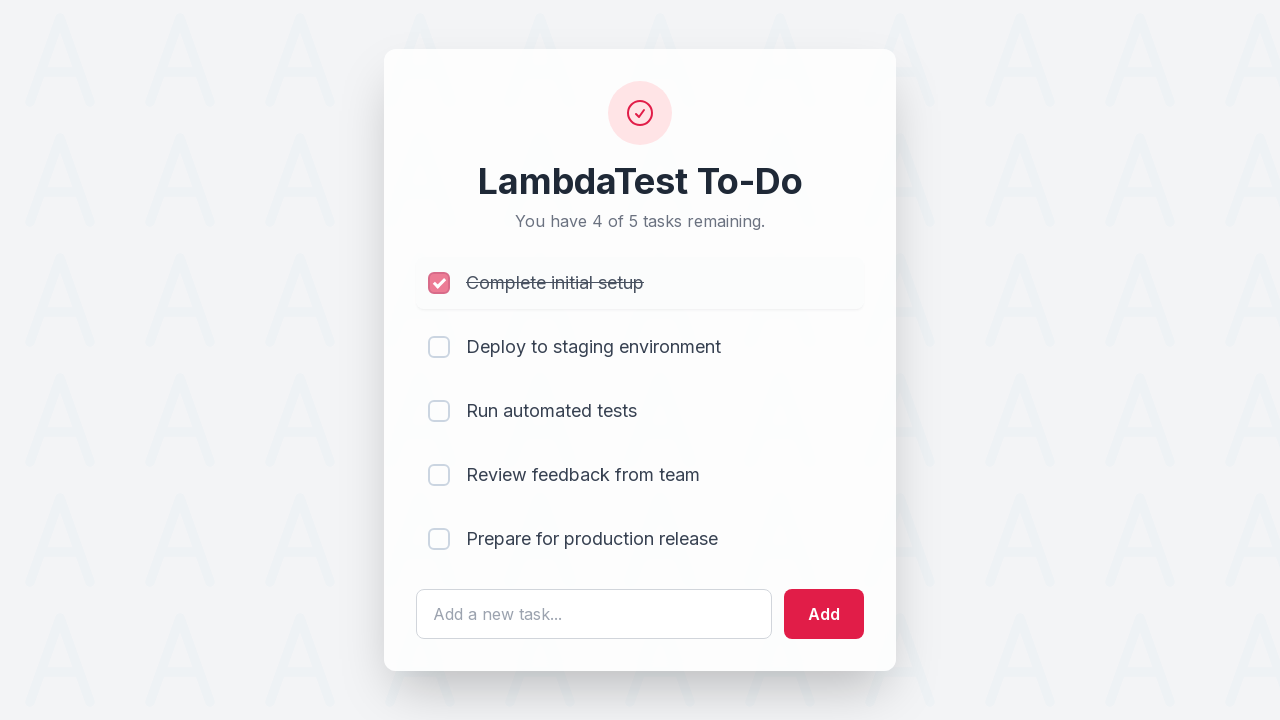

Clicked second checkbox (li2) at (439, 347) on input[name='li2']
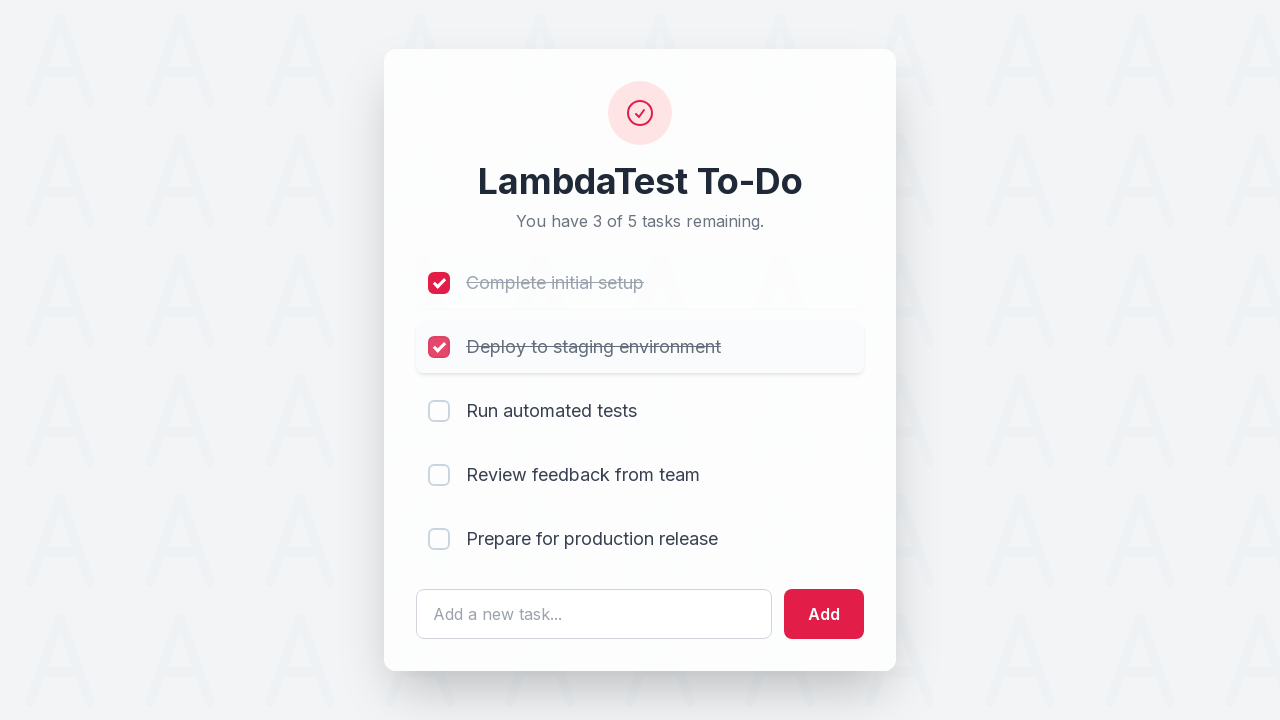

Filled todo text field with 'Adding item to the list' on #sampletodotext
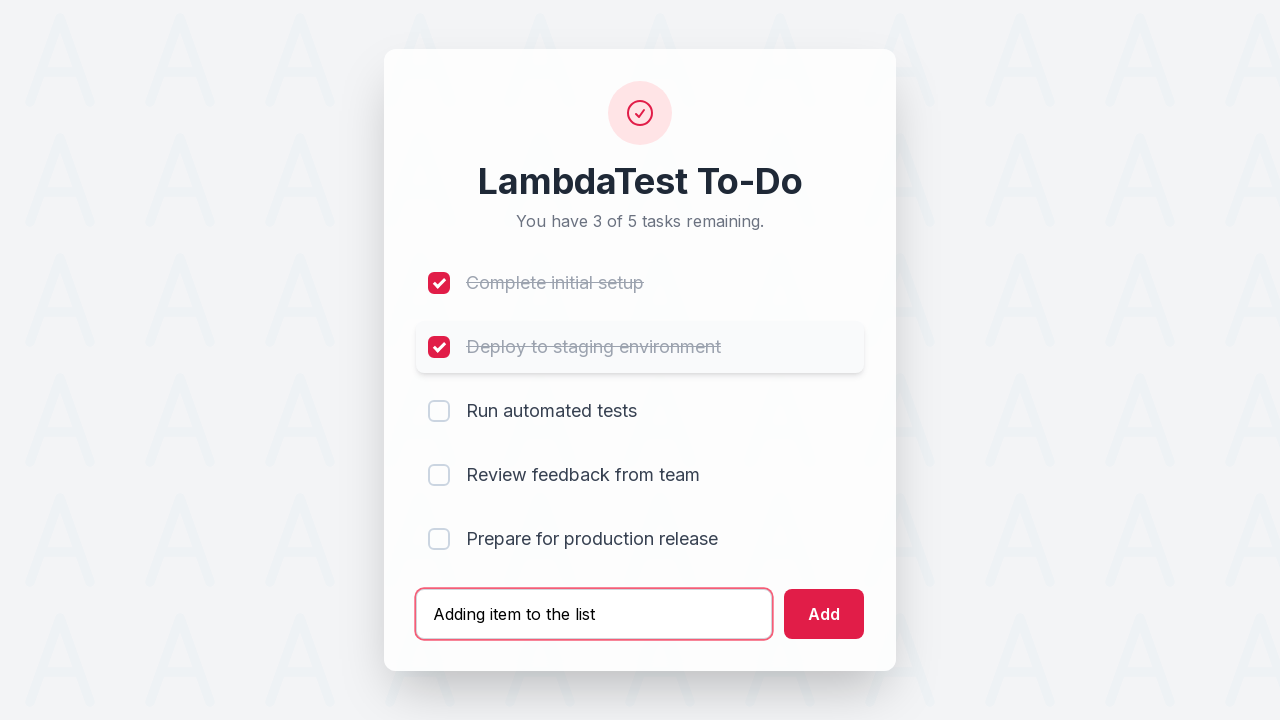

Clicked Add button to create new todo item at (824, 614) on #addbutton
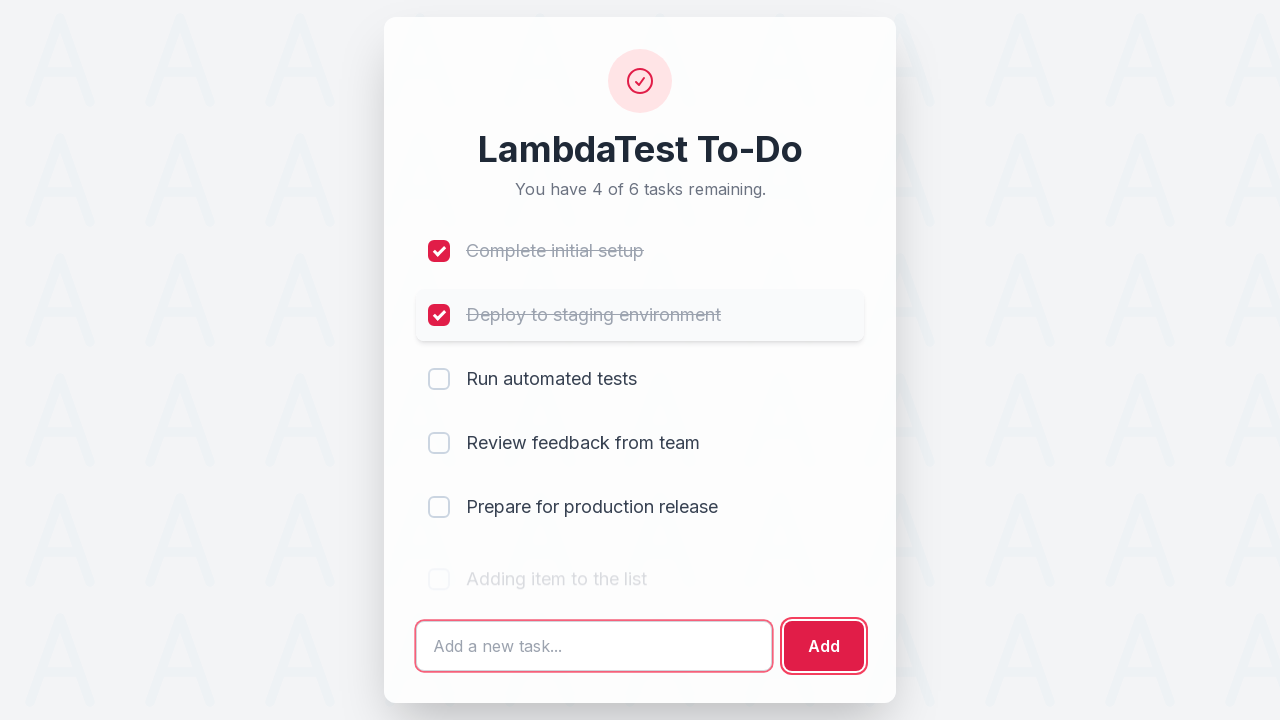

New todo item appeared in the list
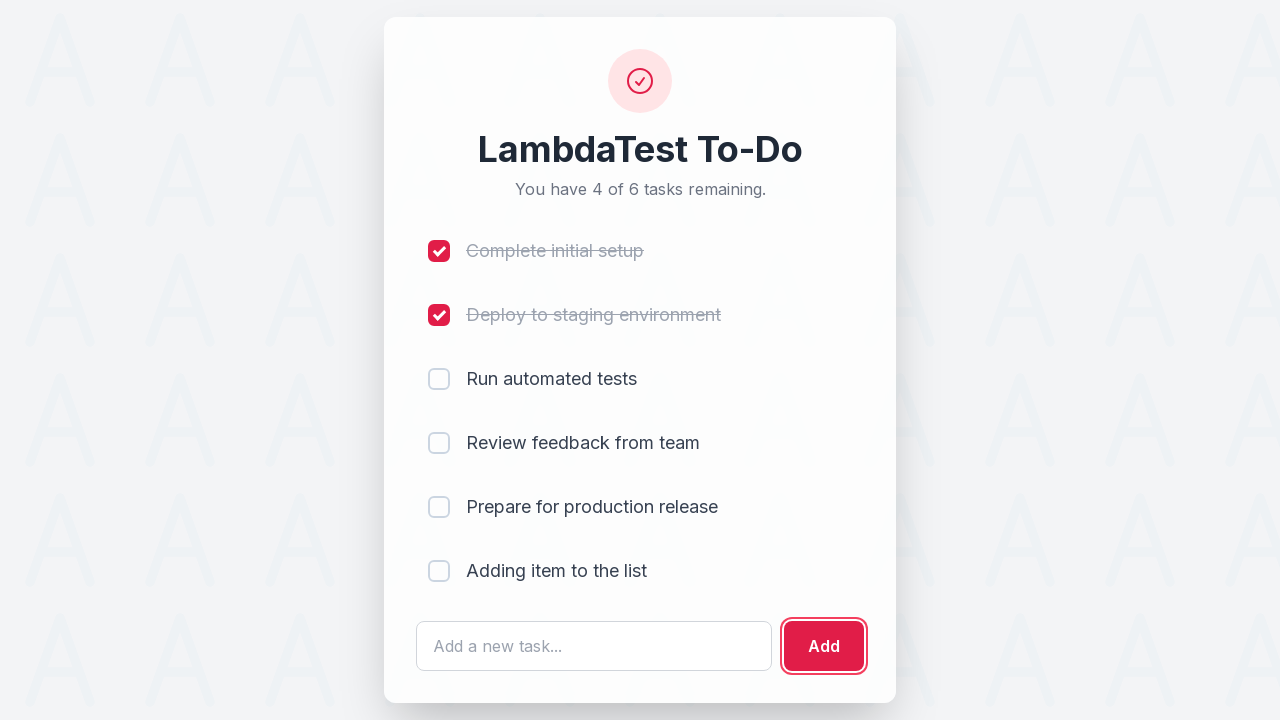

Retrieved text content of new todo item
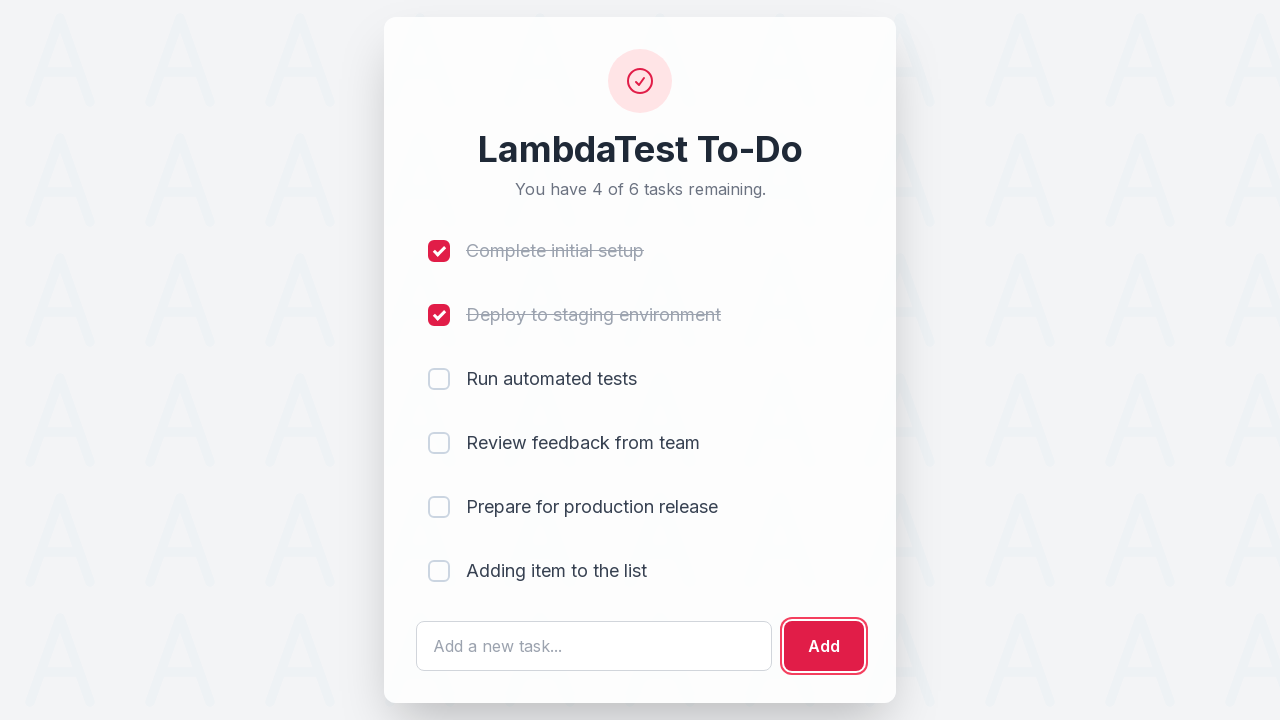

Verified new todo item text matches expected content
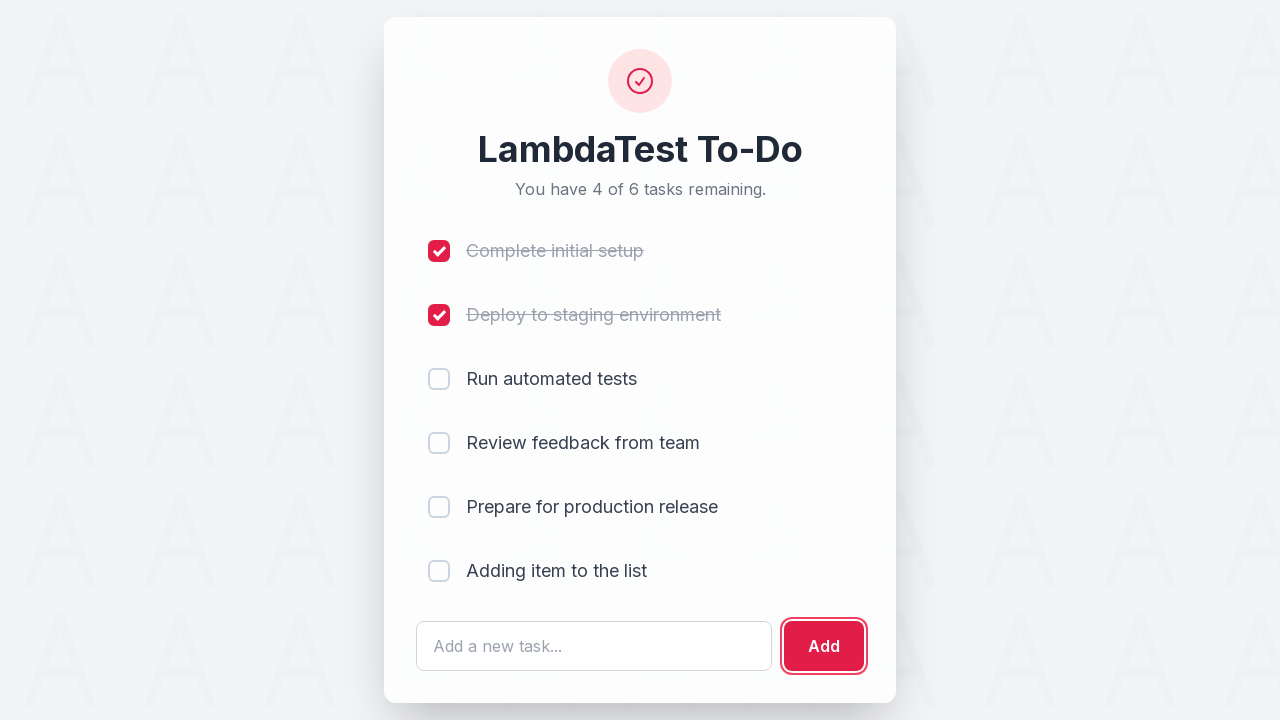

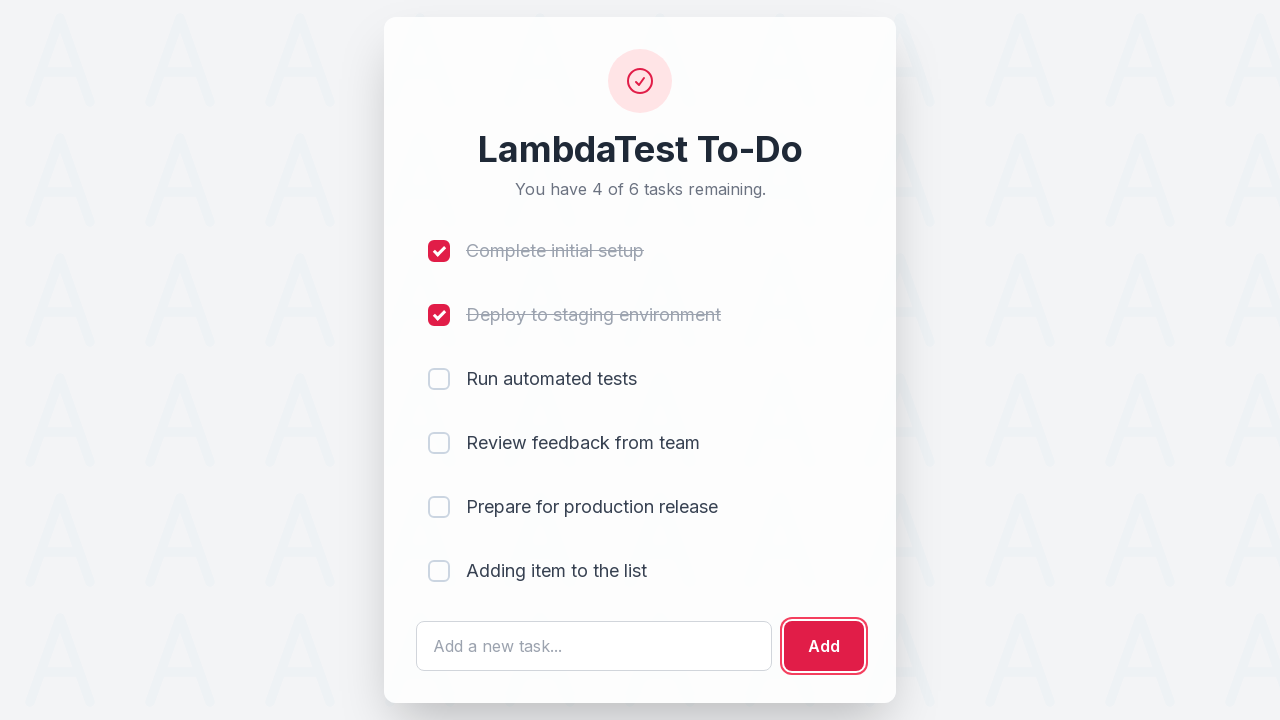